Demonstrates basic ElementHandle usage by navigating to example.com, selecting a link element, and clicking on it.

Starting URL: https://example.com

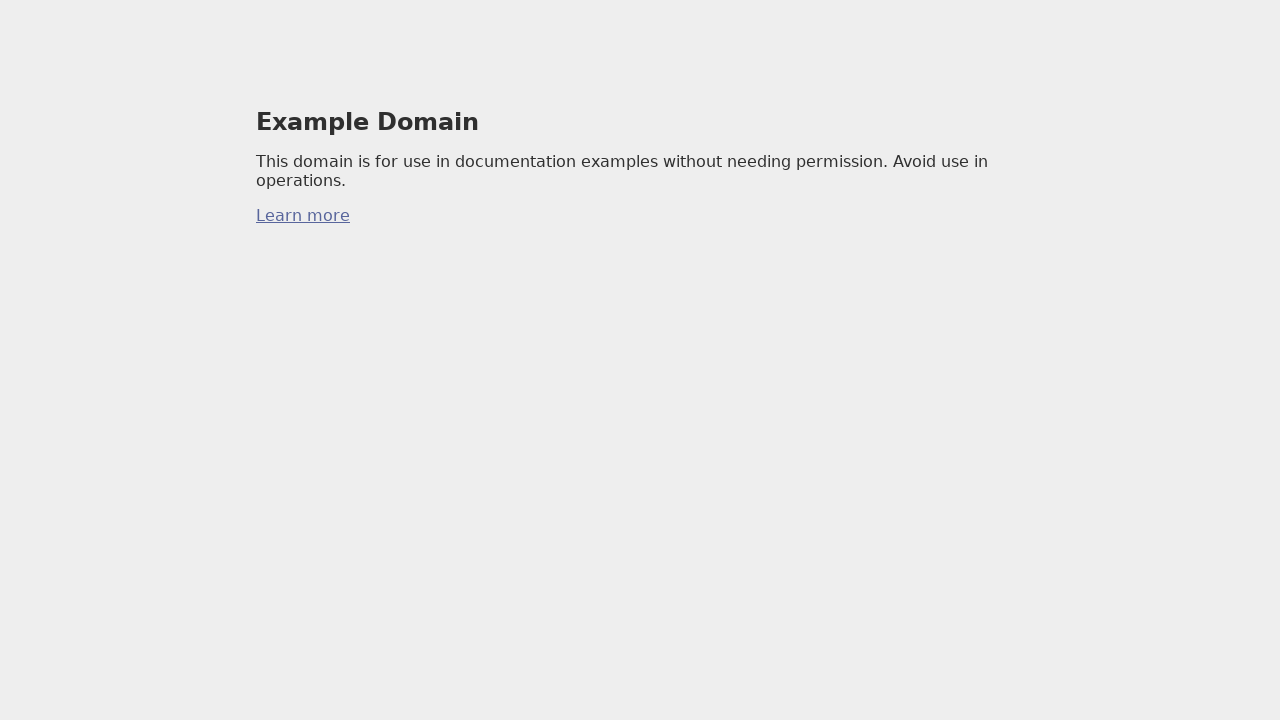

Located the first anchor element on example.com
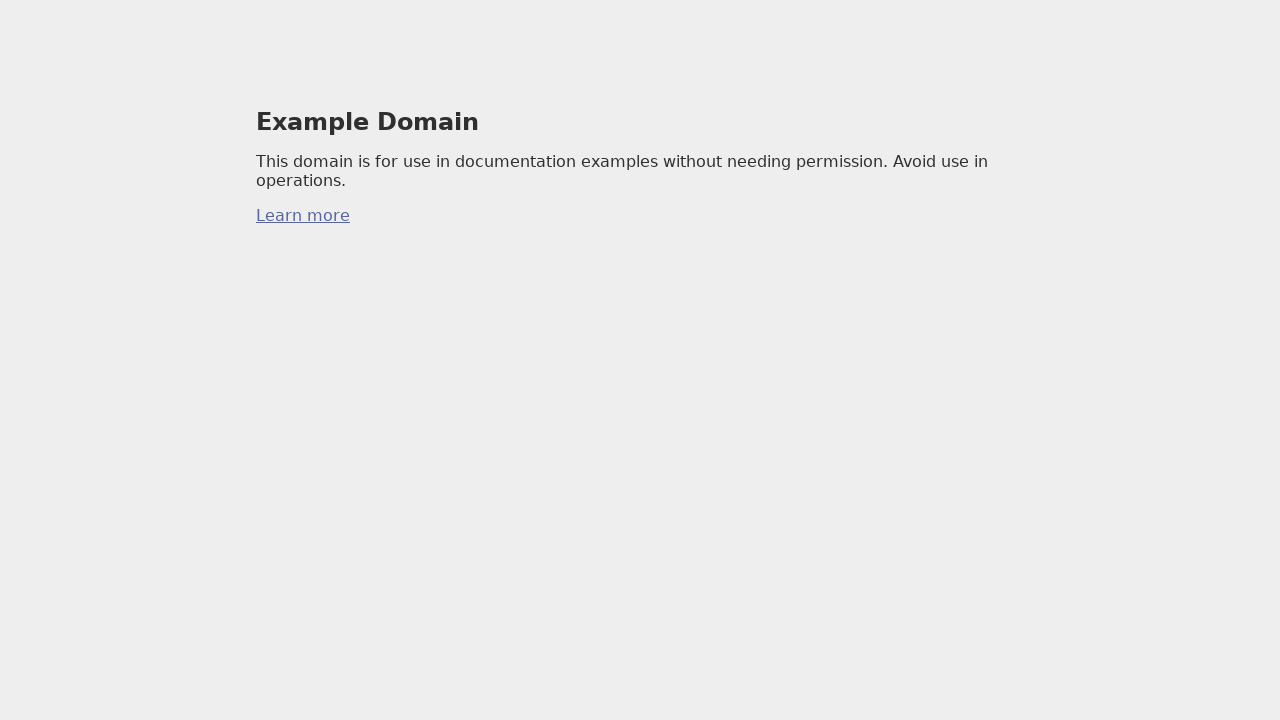

Clicked on the anchor element
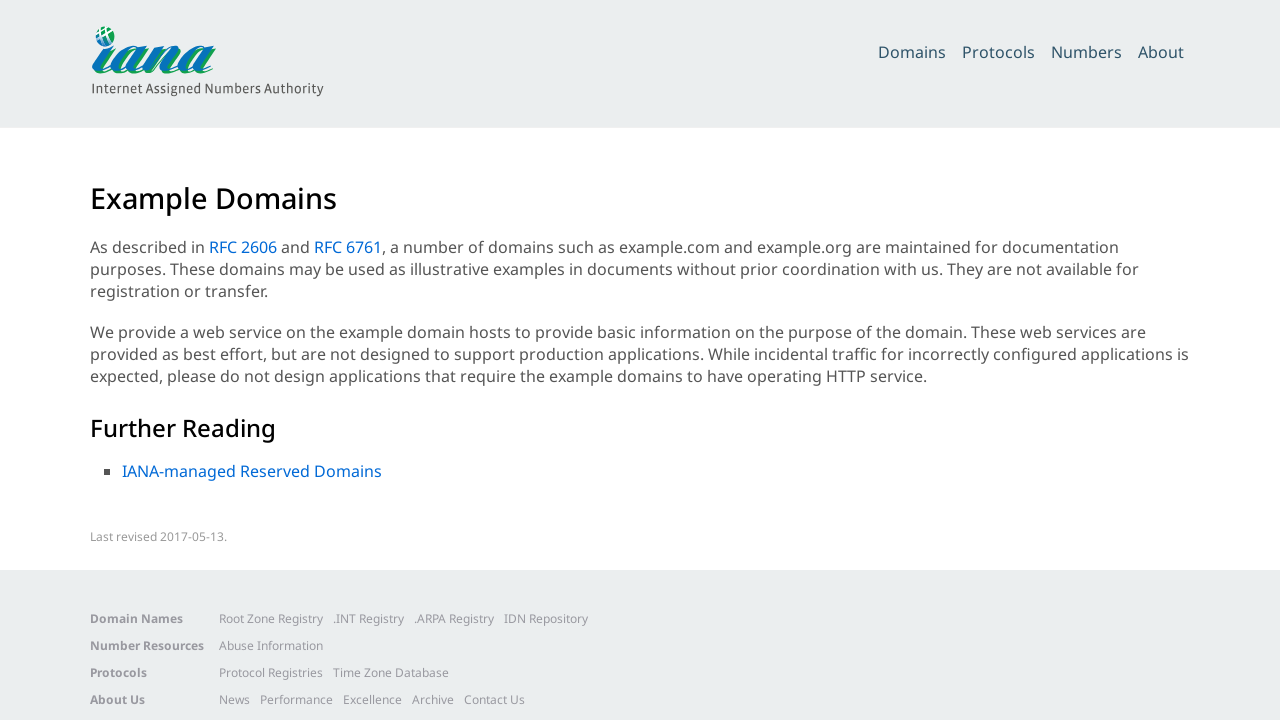

Page navigation completed and DOM content loaded
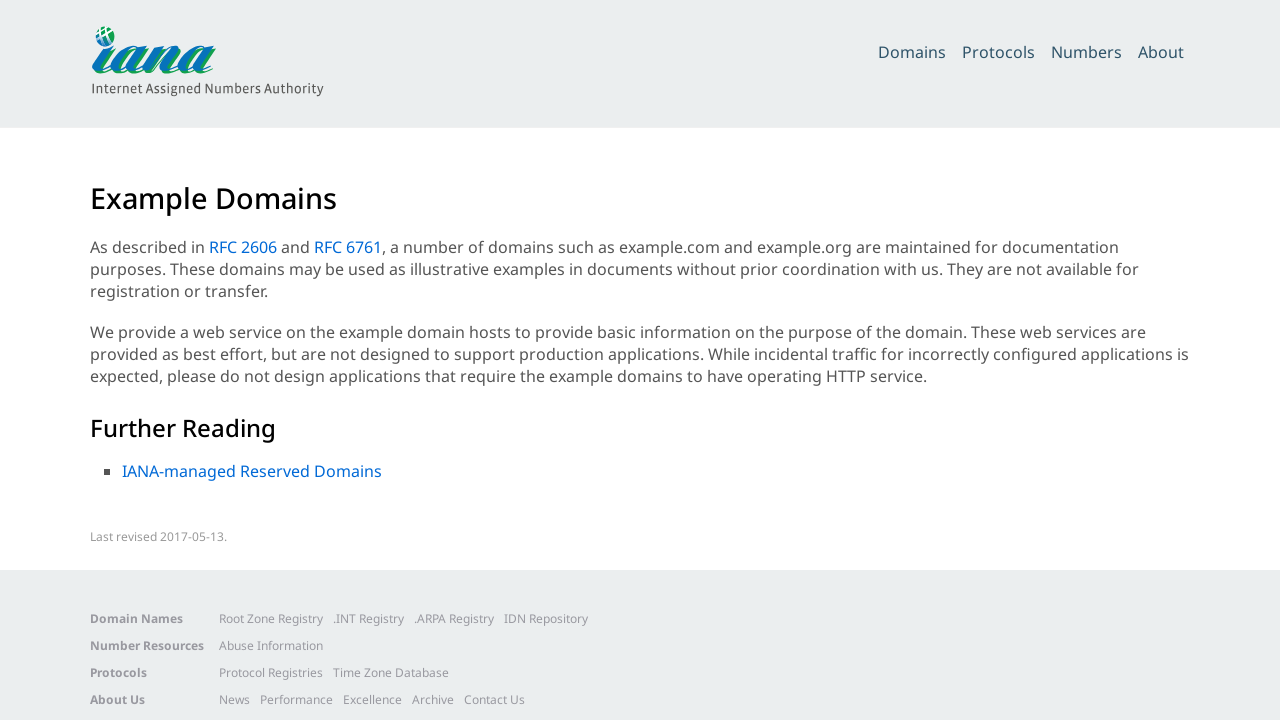

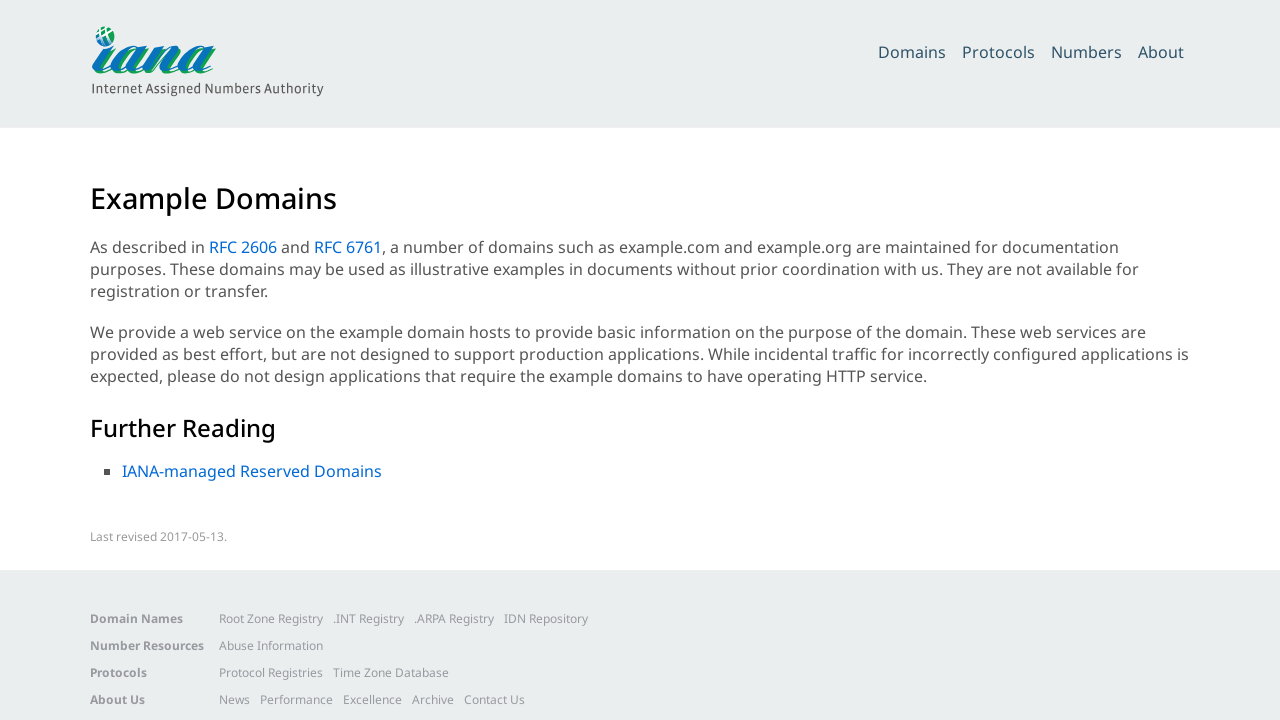